Tests registration form by filling required fields (first name, last name, email) and submitting the form

Starting URL: http://suninjuly.github.io/registration1.html

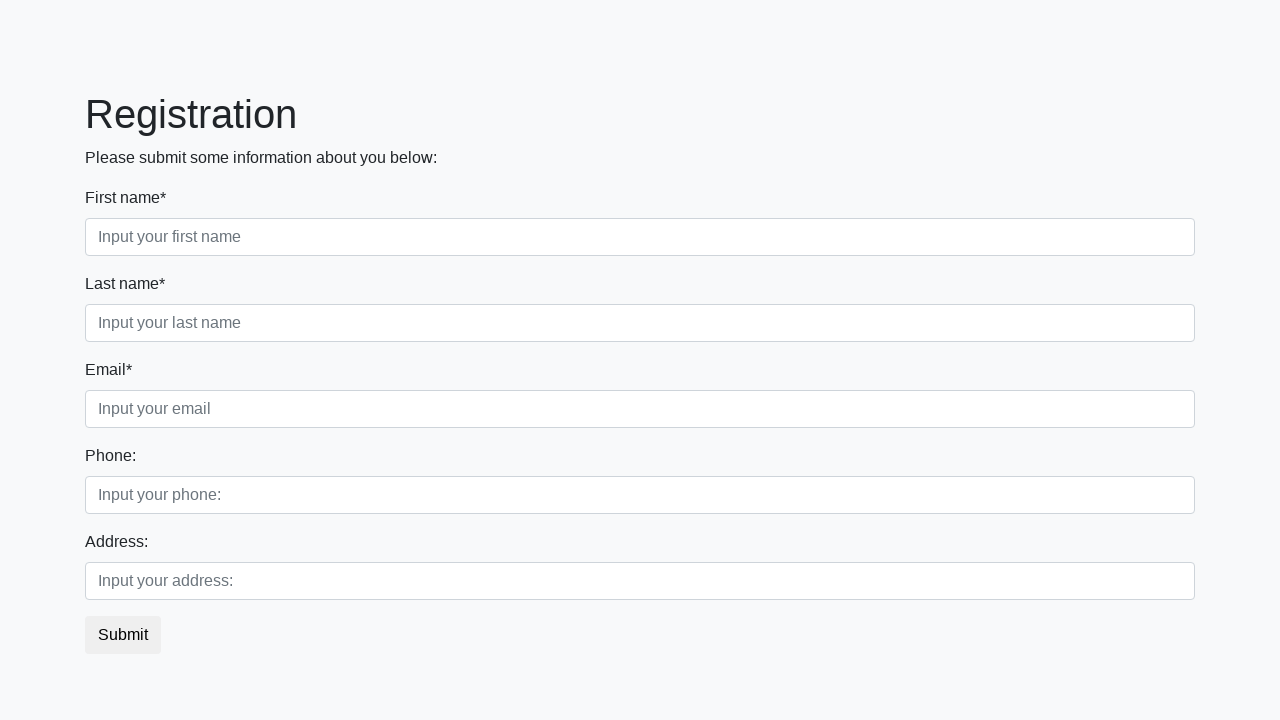

Filled first name field with 'John' on xpath=//label[text()="First name*"]/following-sibling::input
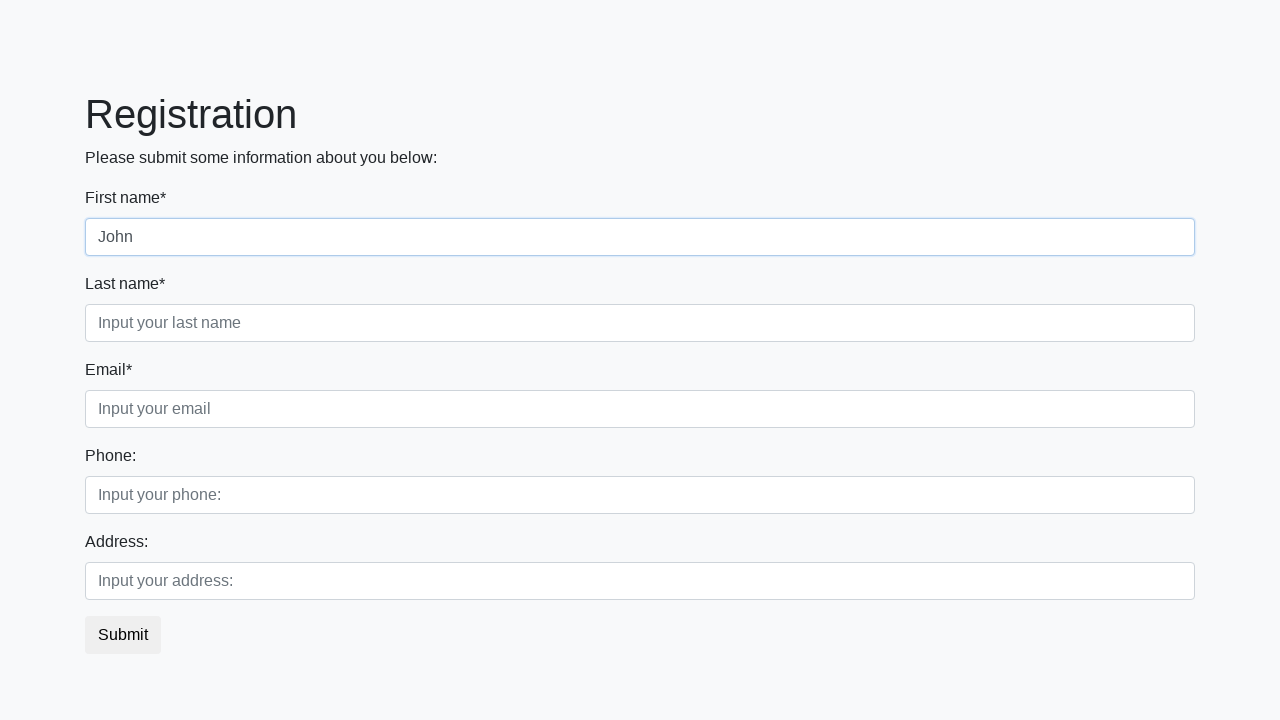

Filled last name field with 'Doe' on xpath=//label[text()="Last name*"]/following-sibling::input
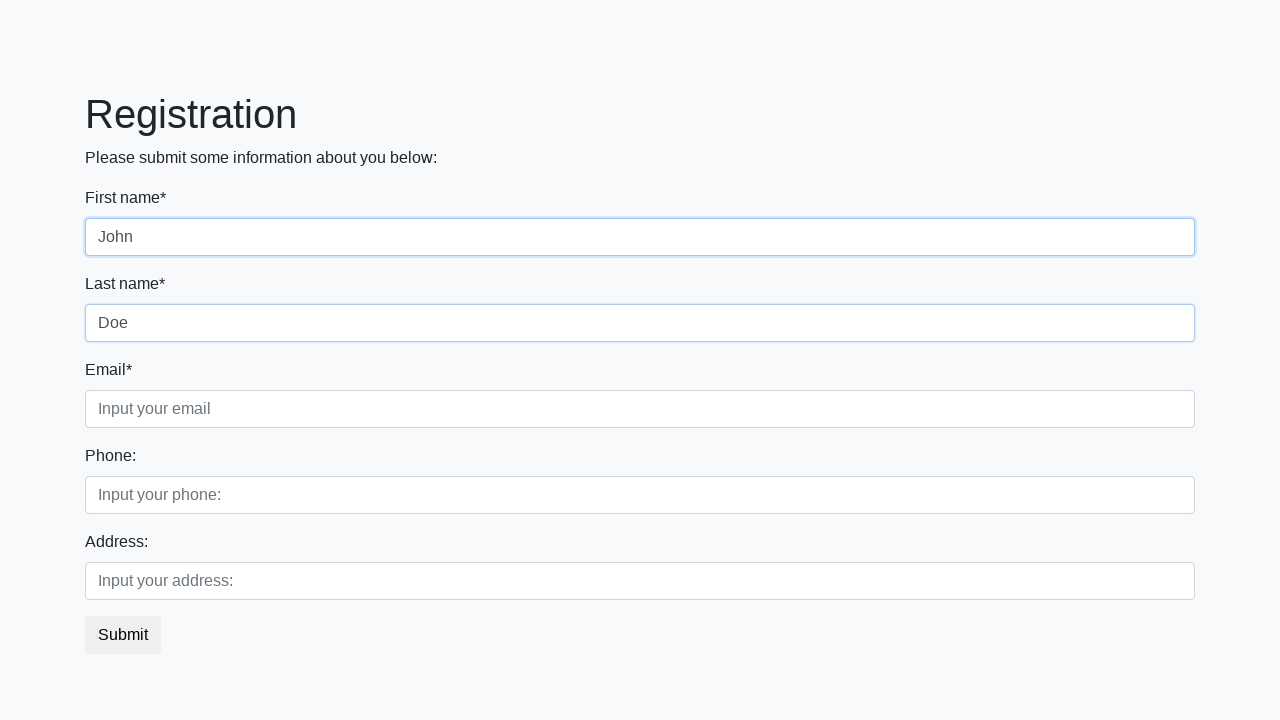

Filled email field with 'john.doe@example.com' on xpath=//label[text()="Email*"]/following-sibling::input
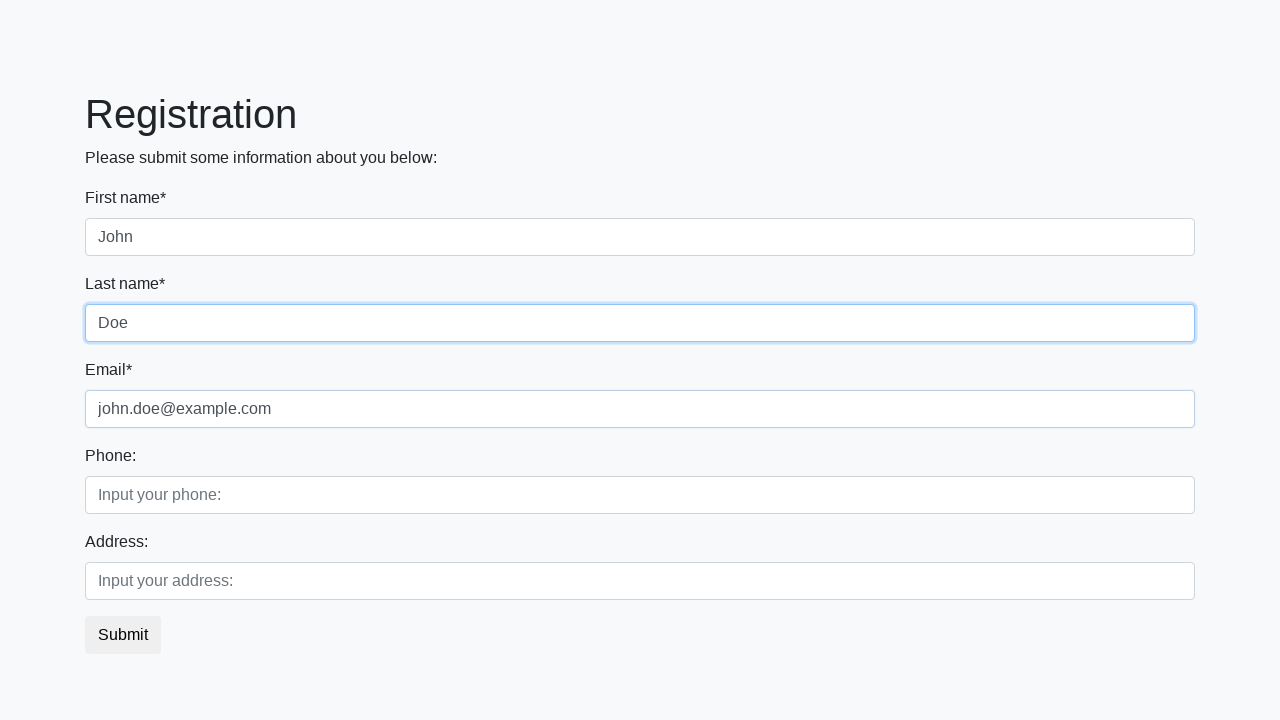

Clicked submit button to register at (123, 635) on button.btn
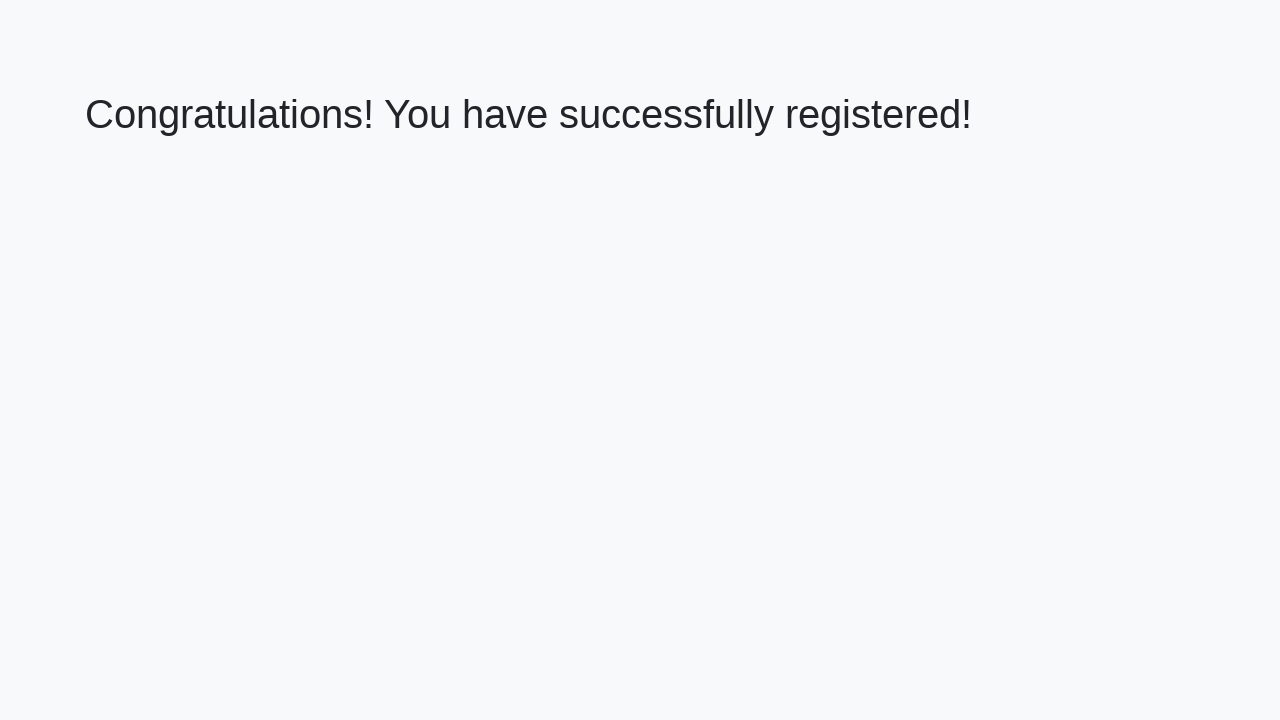

Registration form submitted successfully, success message appeared
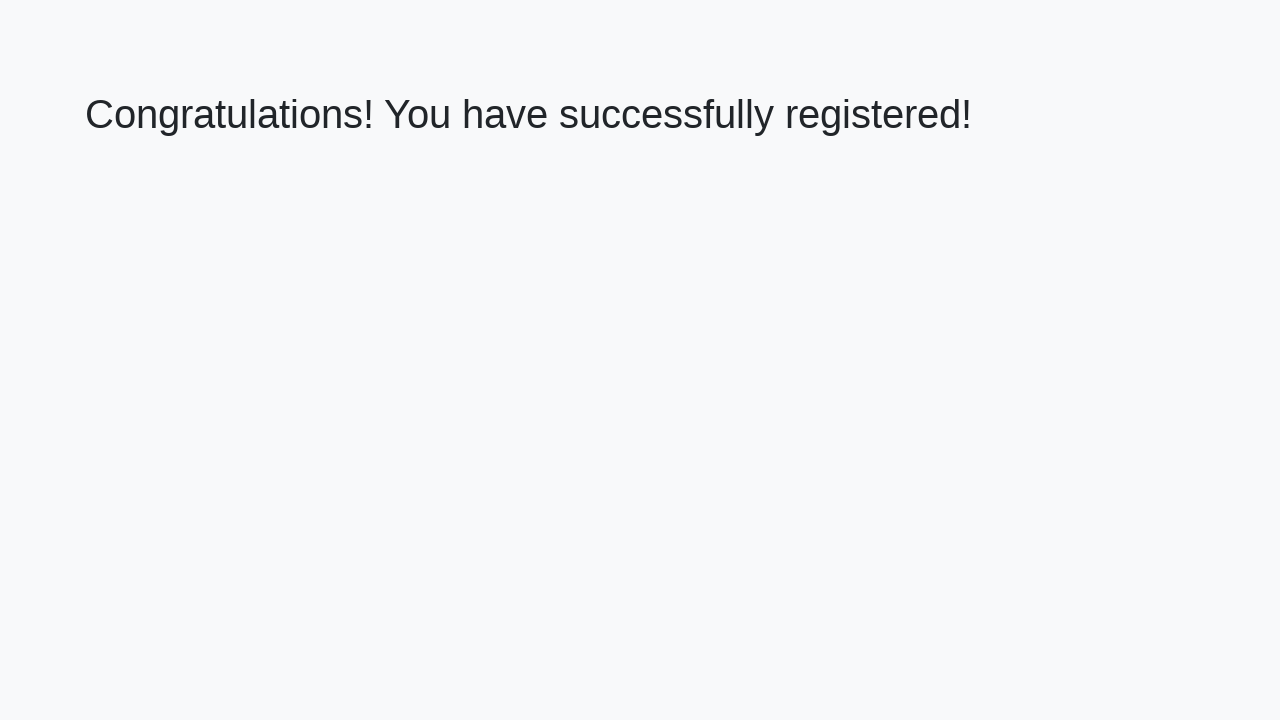

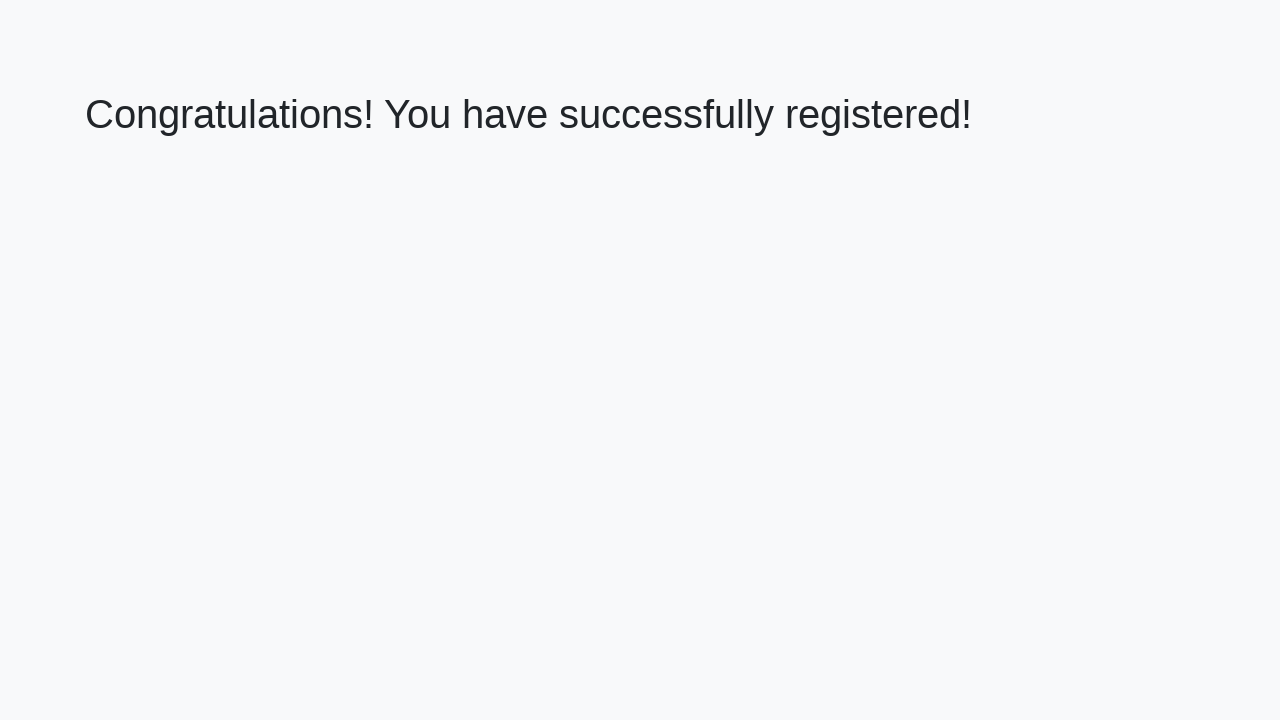